Tests right-click context menu functionality by performing a context click on a specific element

Starting URL: https://swisnl.github.io/jQuery-contextMenu/demo.html

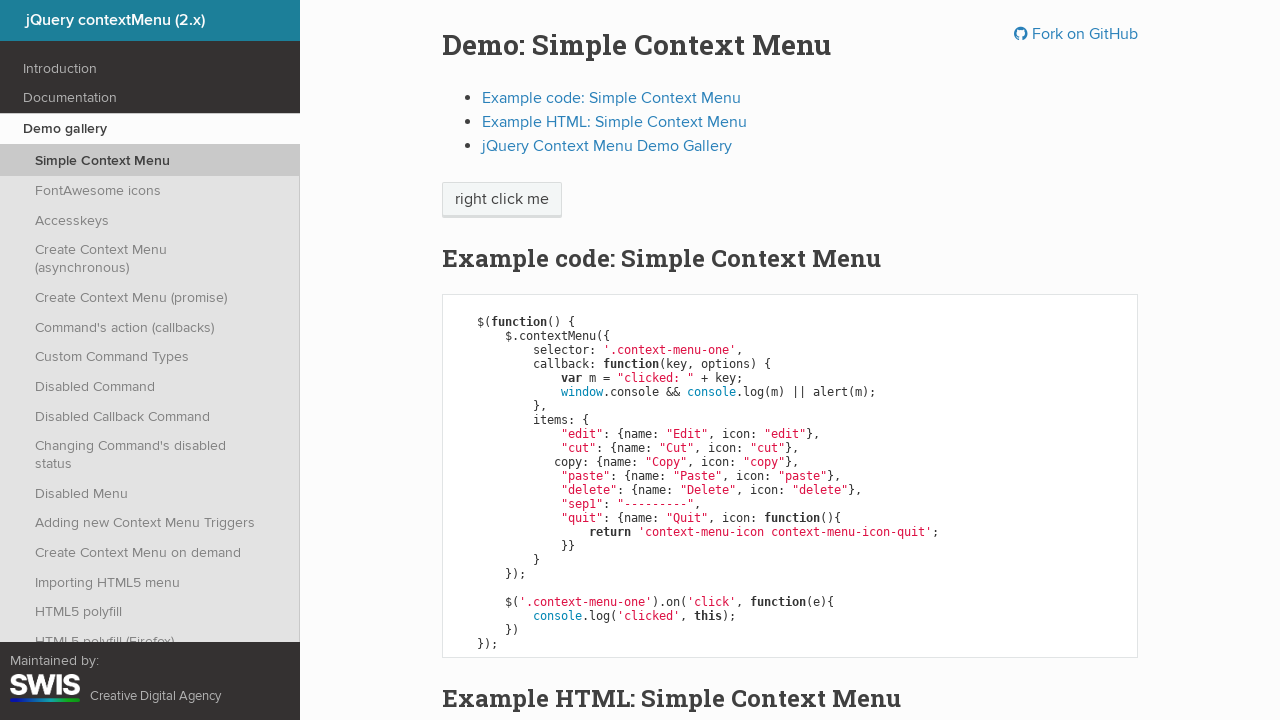

Located the 'right click me' element using XPath
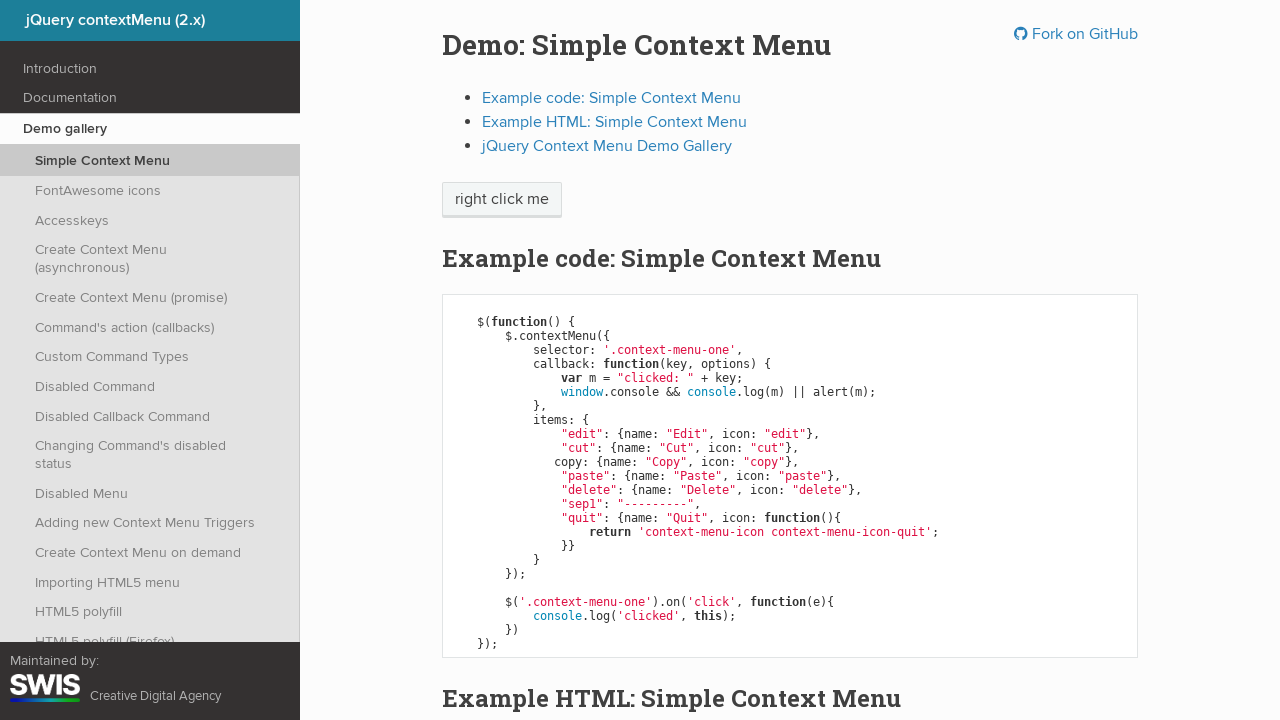

Performed right-click (context click) on the element at (502, 200) on xpath=//span[text()='right click me']
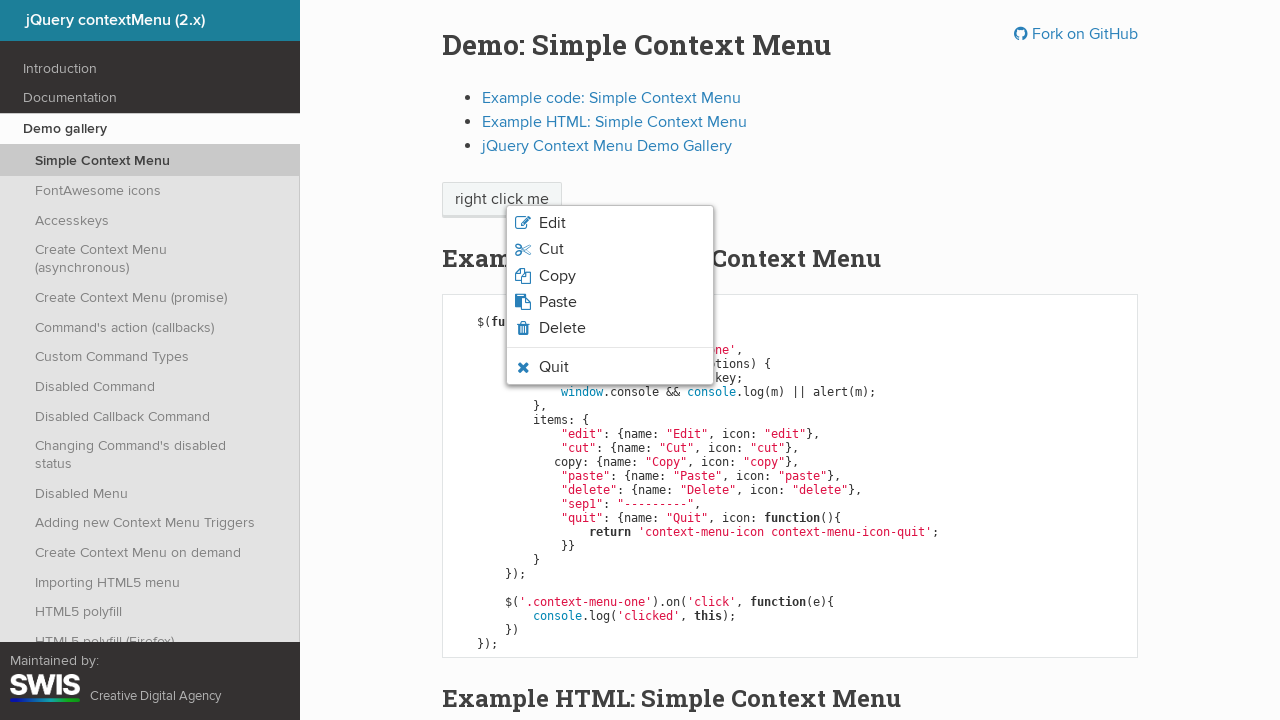

Waited for context menu to appear
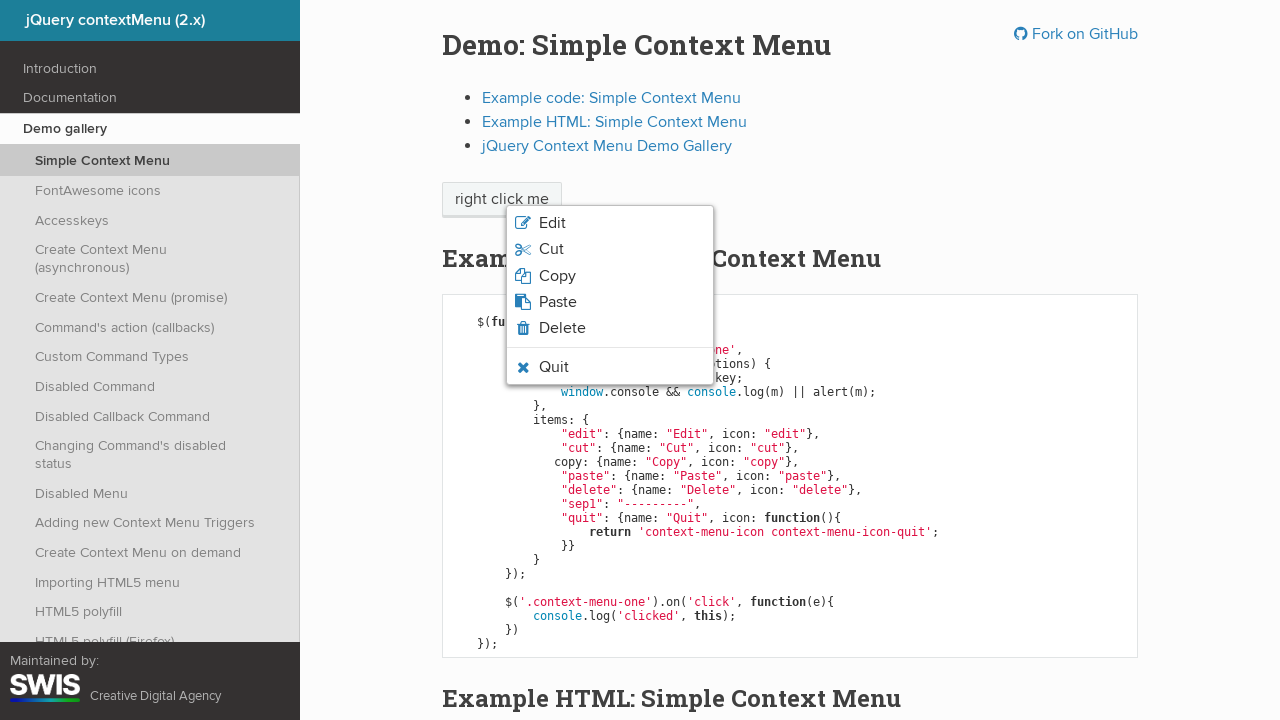

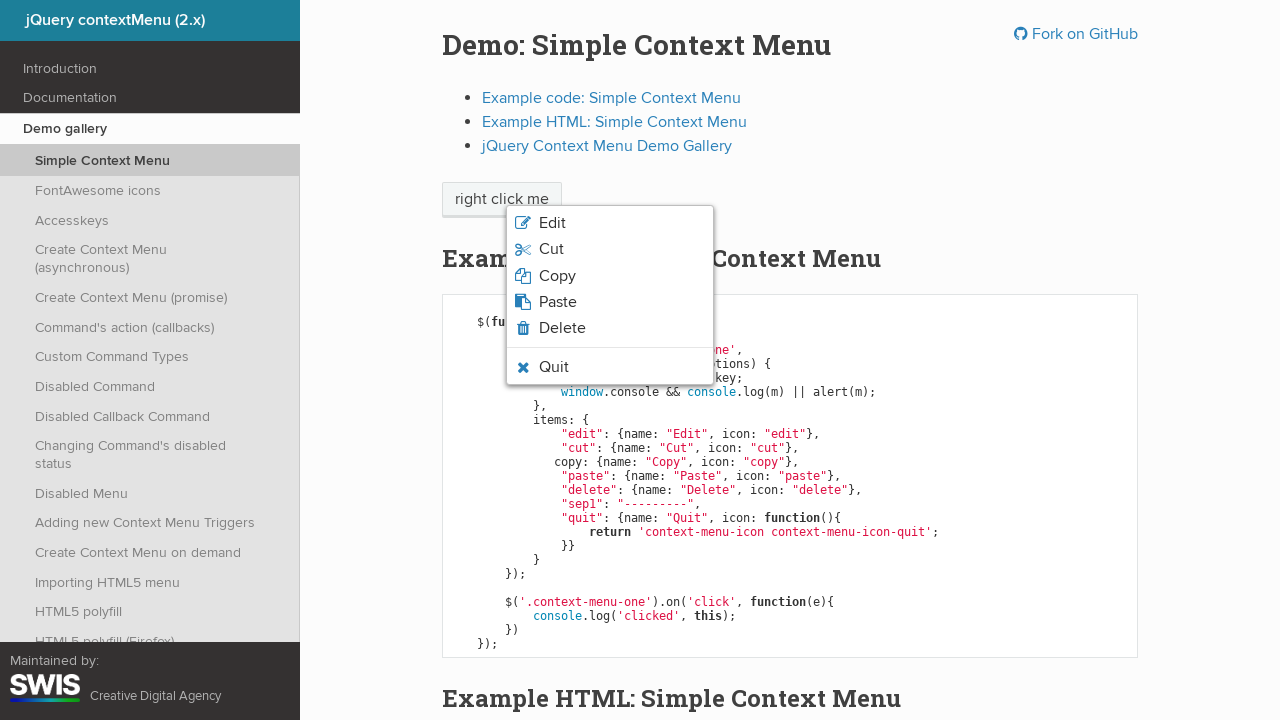